Tests checkbox functionality by checking and unchecking a checkbox, verifying its state, and counting total checkboxes on the page

Starting URL: https://rahulshettyacademy.com/AutomationPractice/

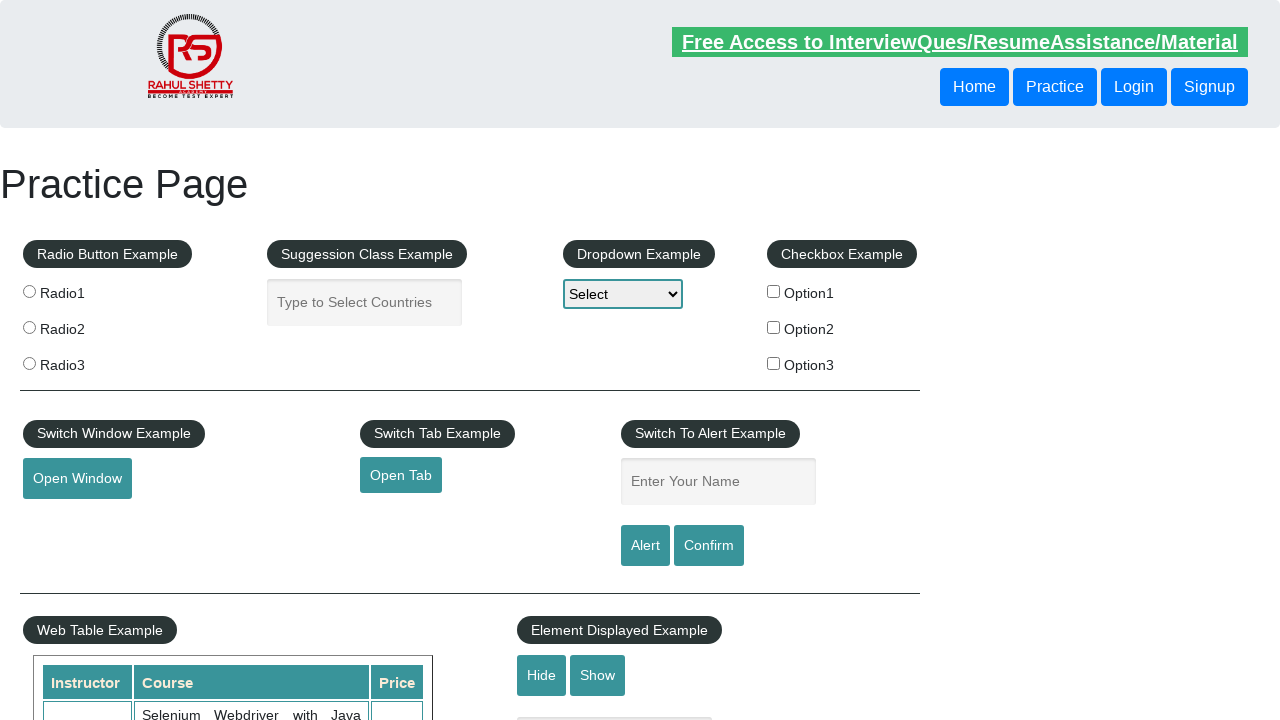

Clicked to check the first checkbox at (774, 291) on xpath=//*[@id='checkBoxOption1']
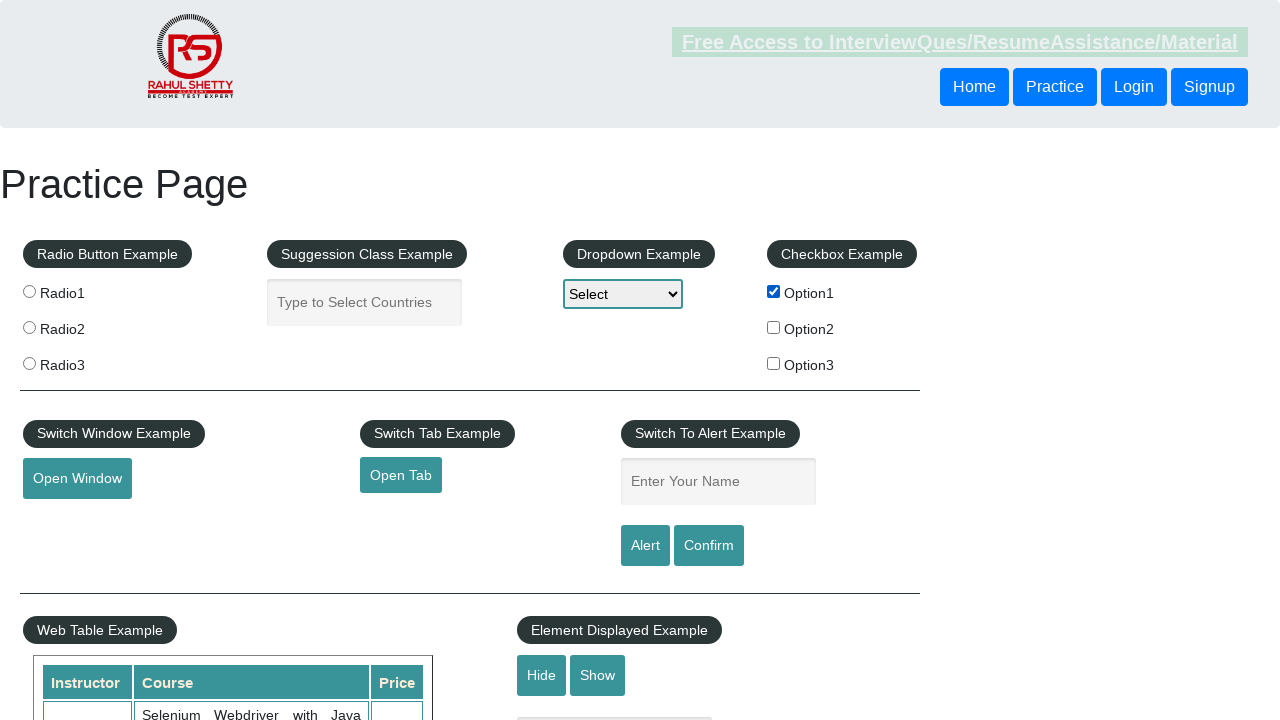

Verified first checkbox is checked
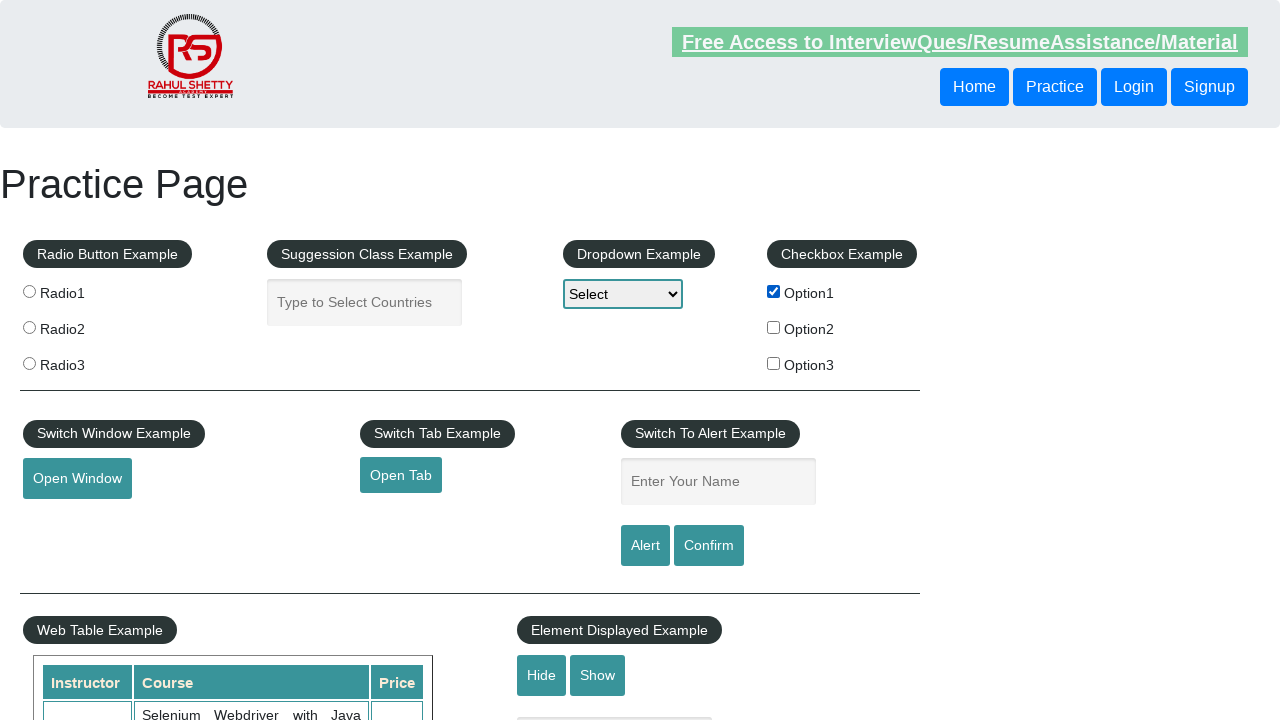

Clicked to uncheck the first checkbox at (774, 291) on xpath=//*[@id='checkBoxOption1']
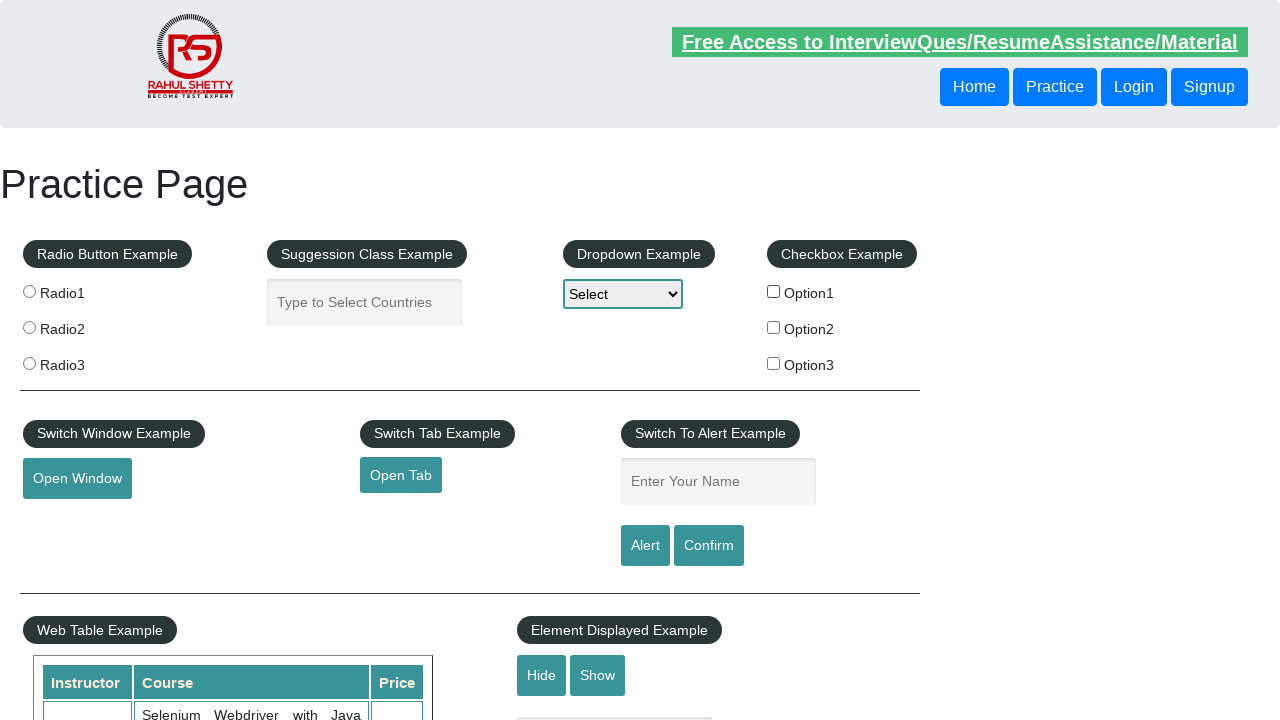

Verified first checkbox is unchecked
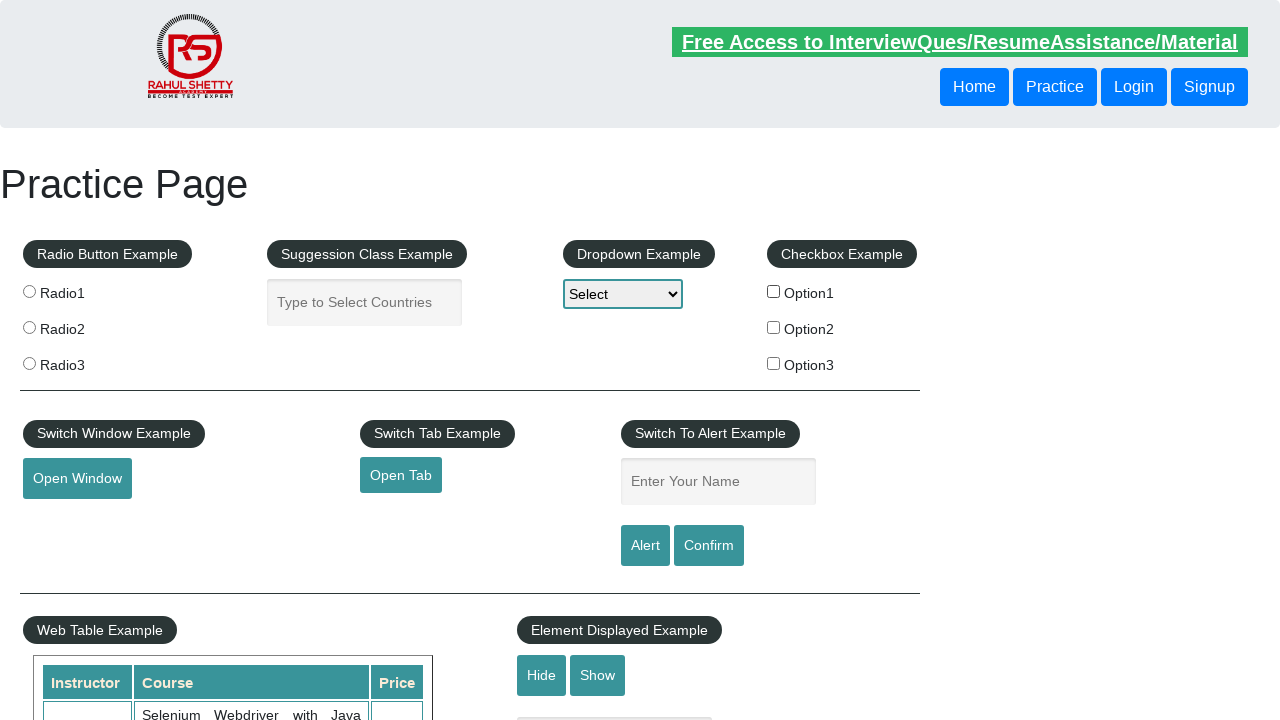

Counted total checkboxes on page: 3
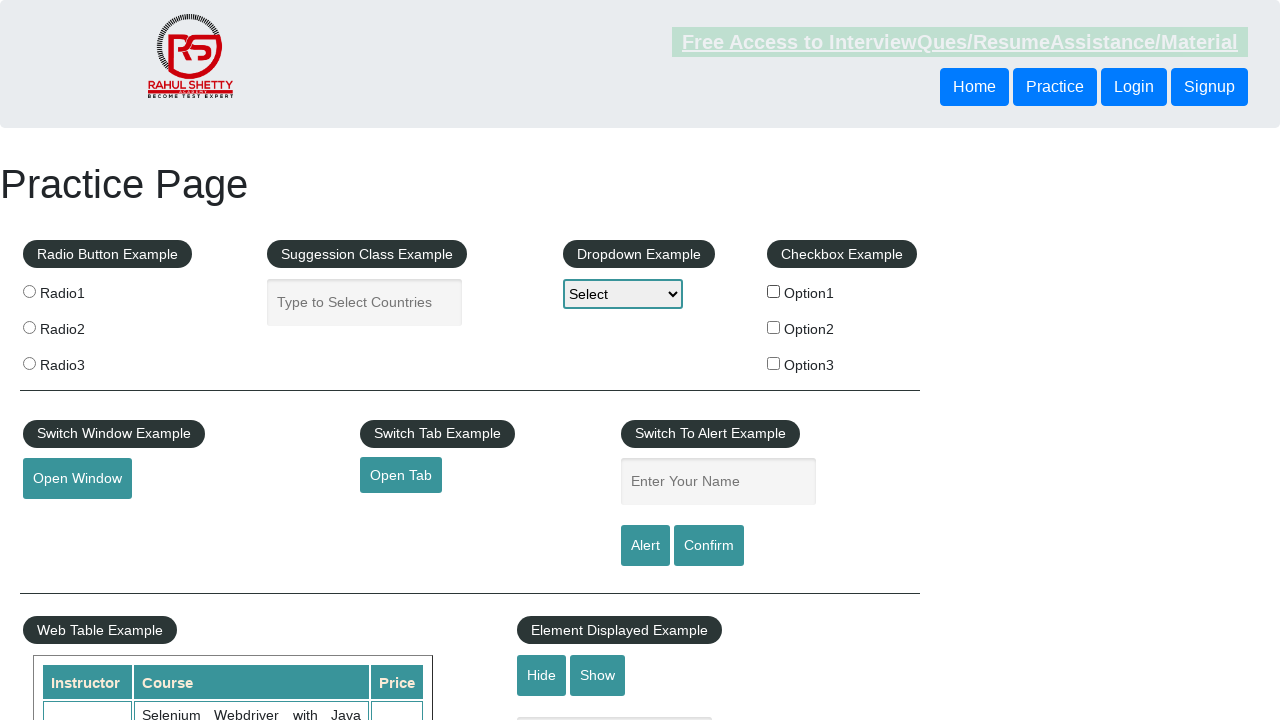

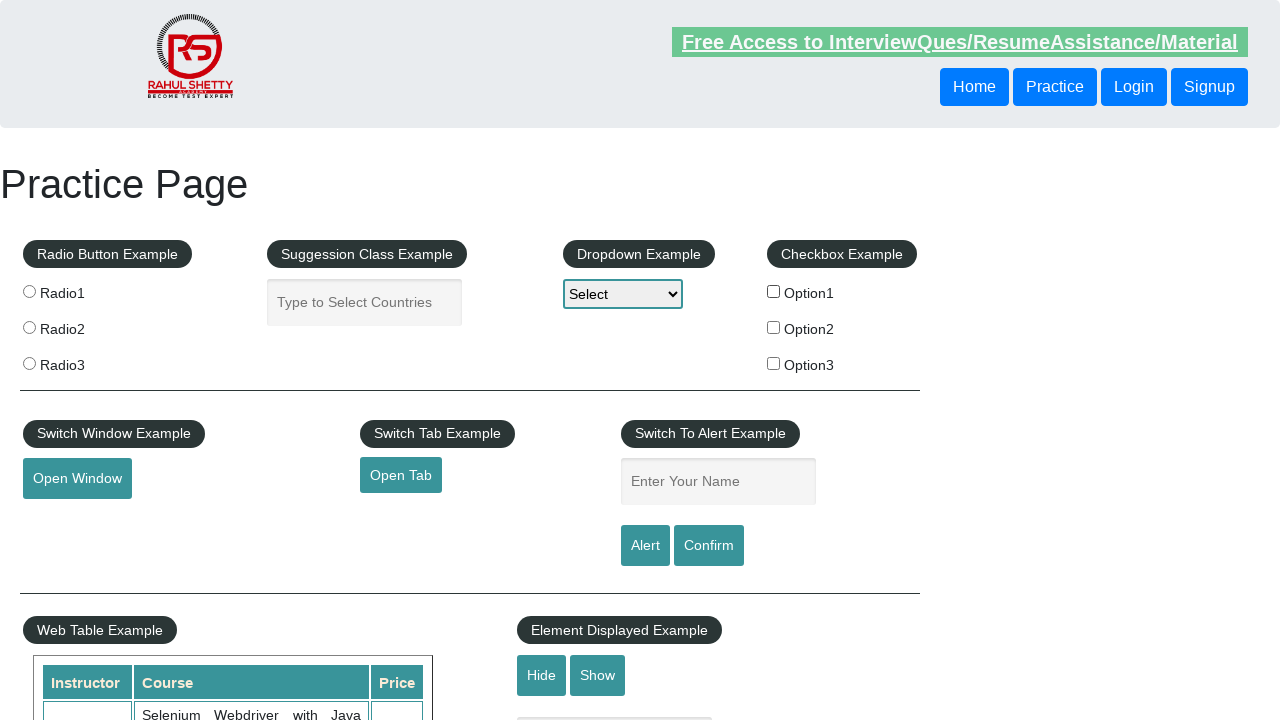